Opens the Rahul Shetty Academy website, maximizes the browser window, and retrieves the page title and current URL for verification.

Starting URL: https://rahulshettyacademy.com/

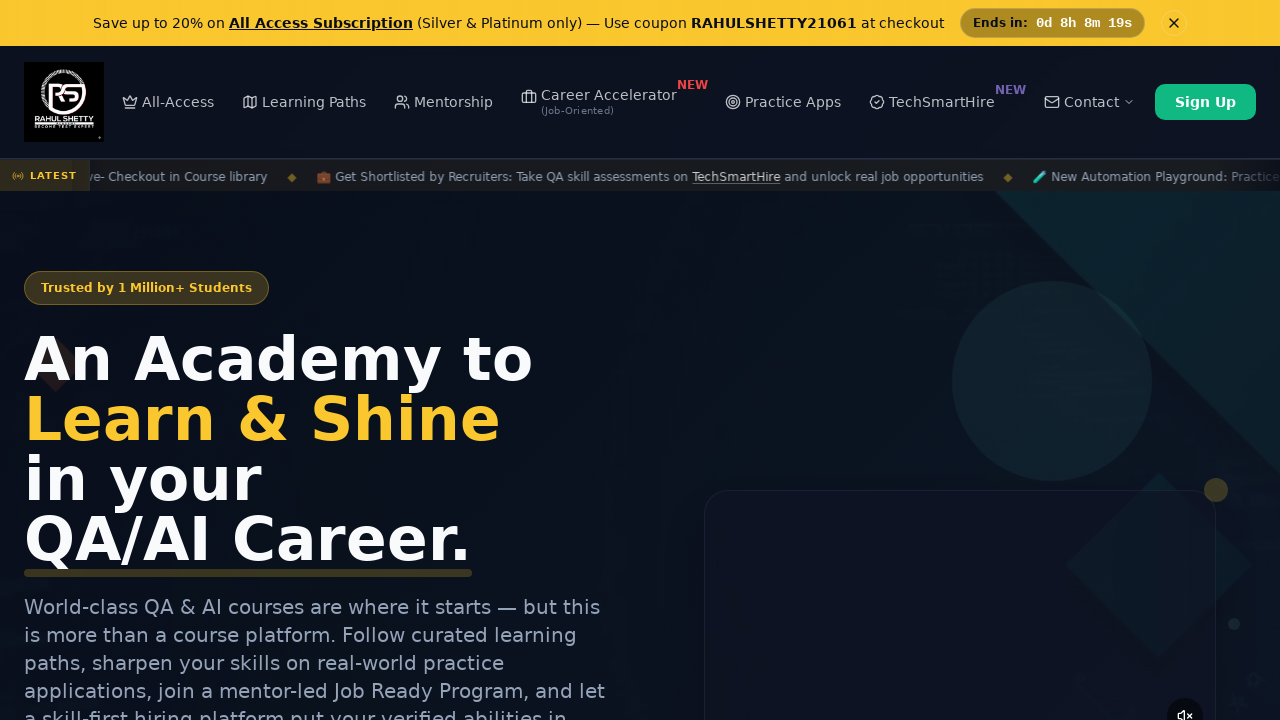

Set browser viewport to 1920x1080 to maximize window
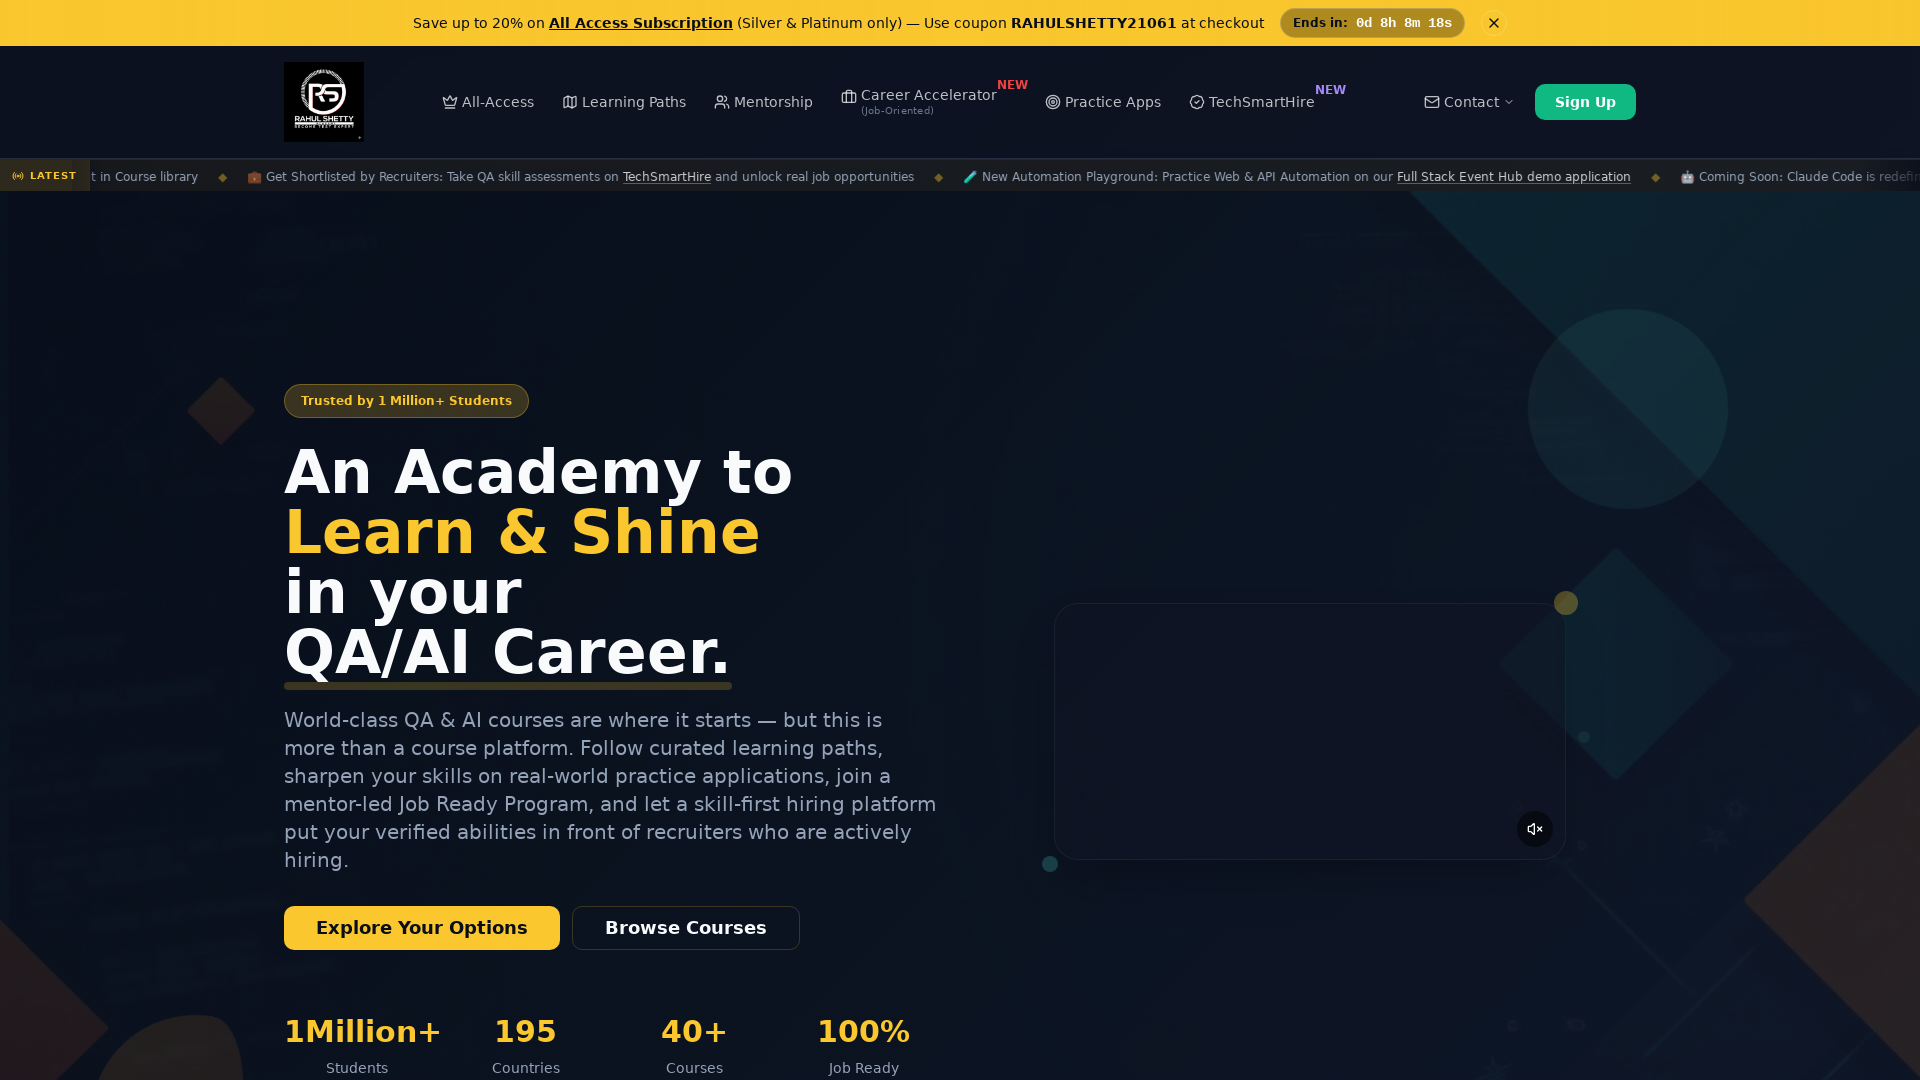

Waited for page to reach domcontentloaded state
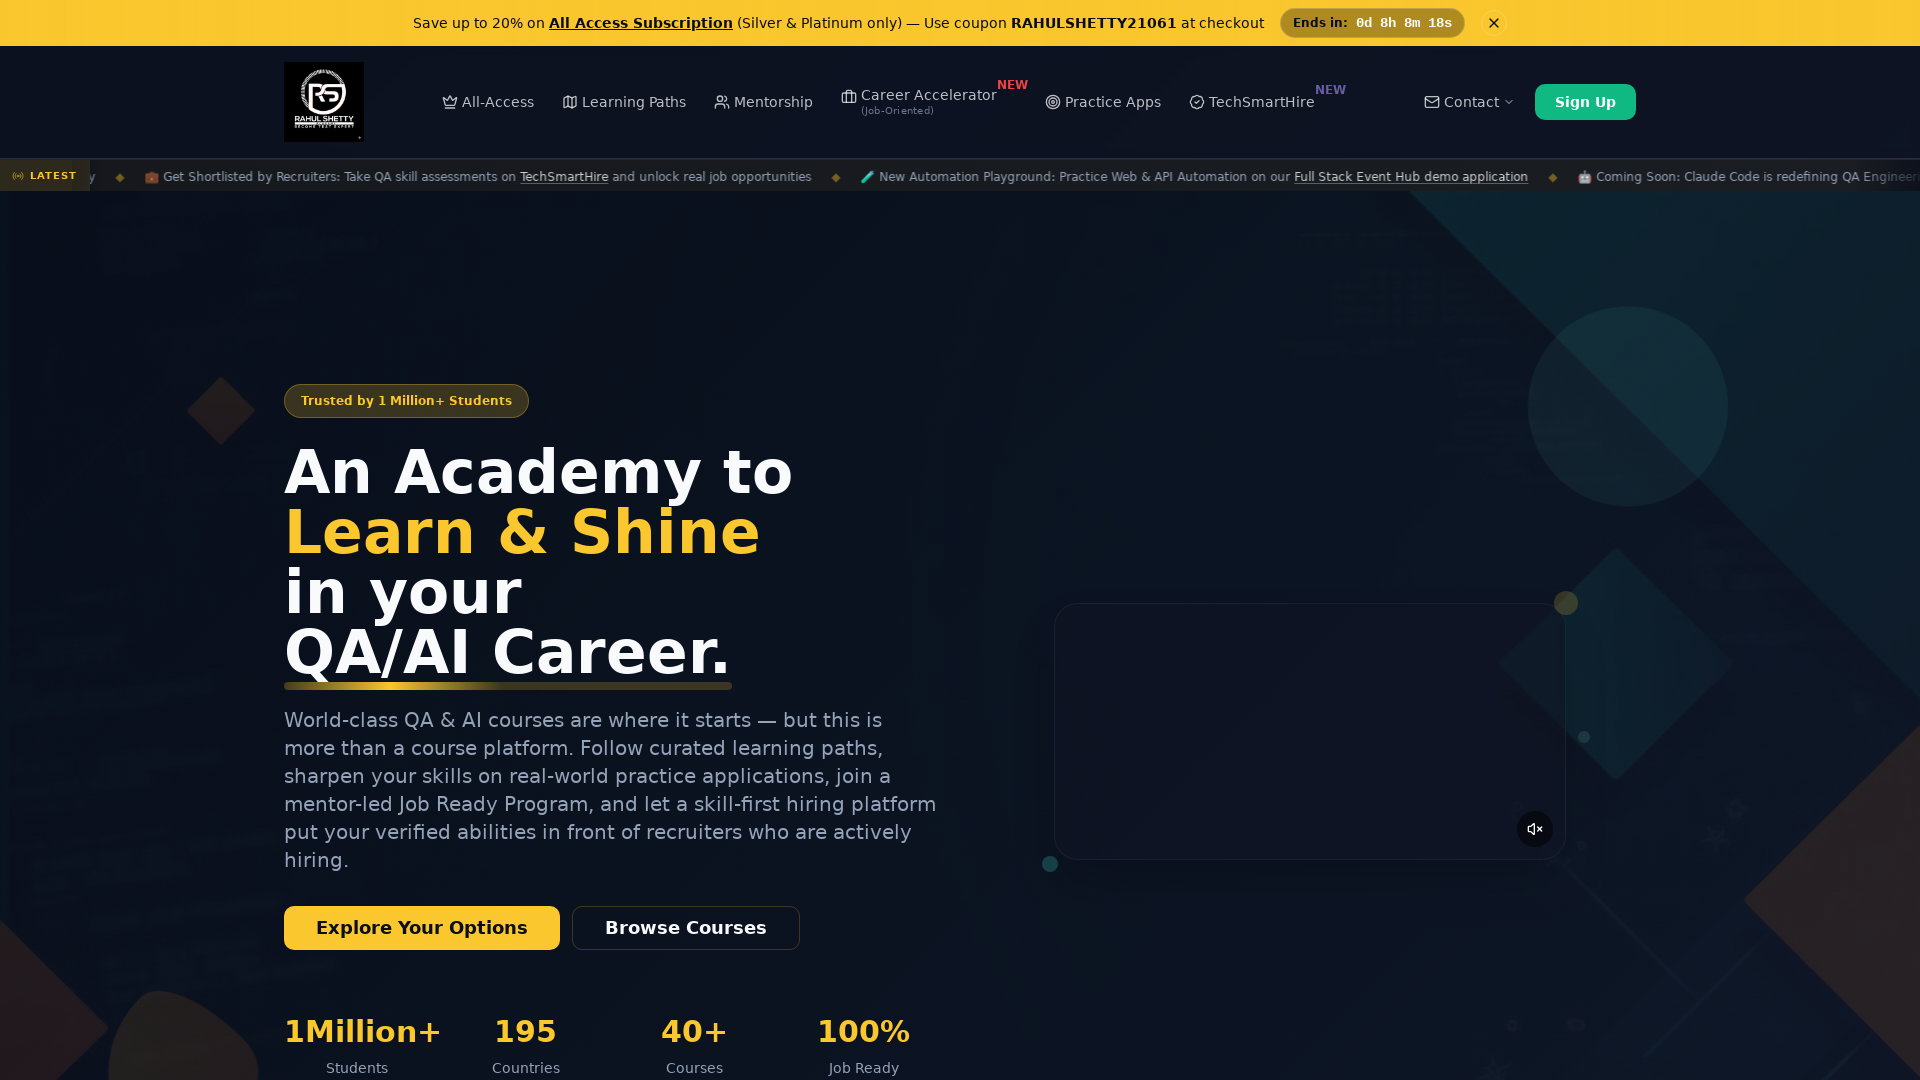

Retrieved page title: Rahul Shetty Academy | QA Automation, Playwright, AI Testing & Online Training
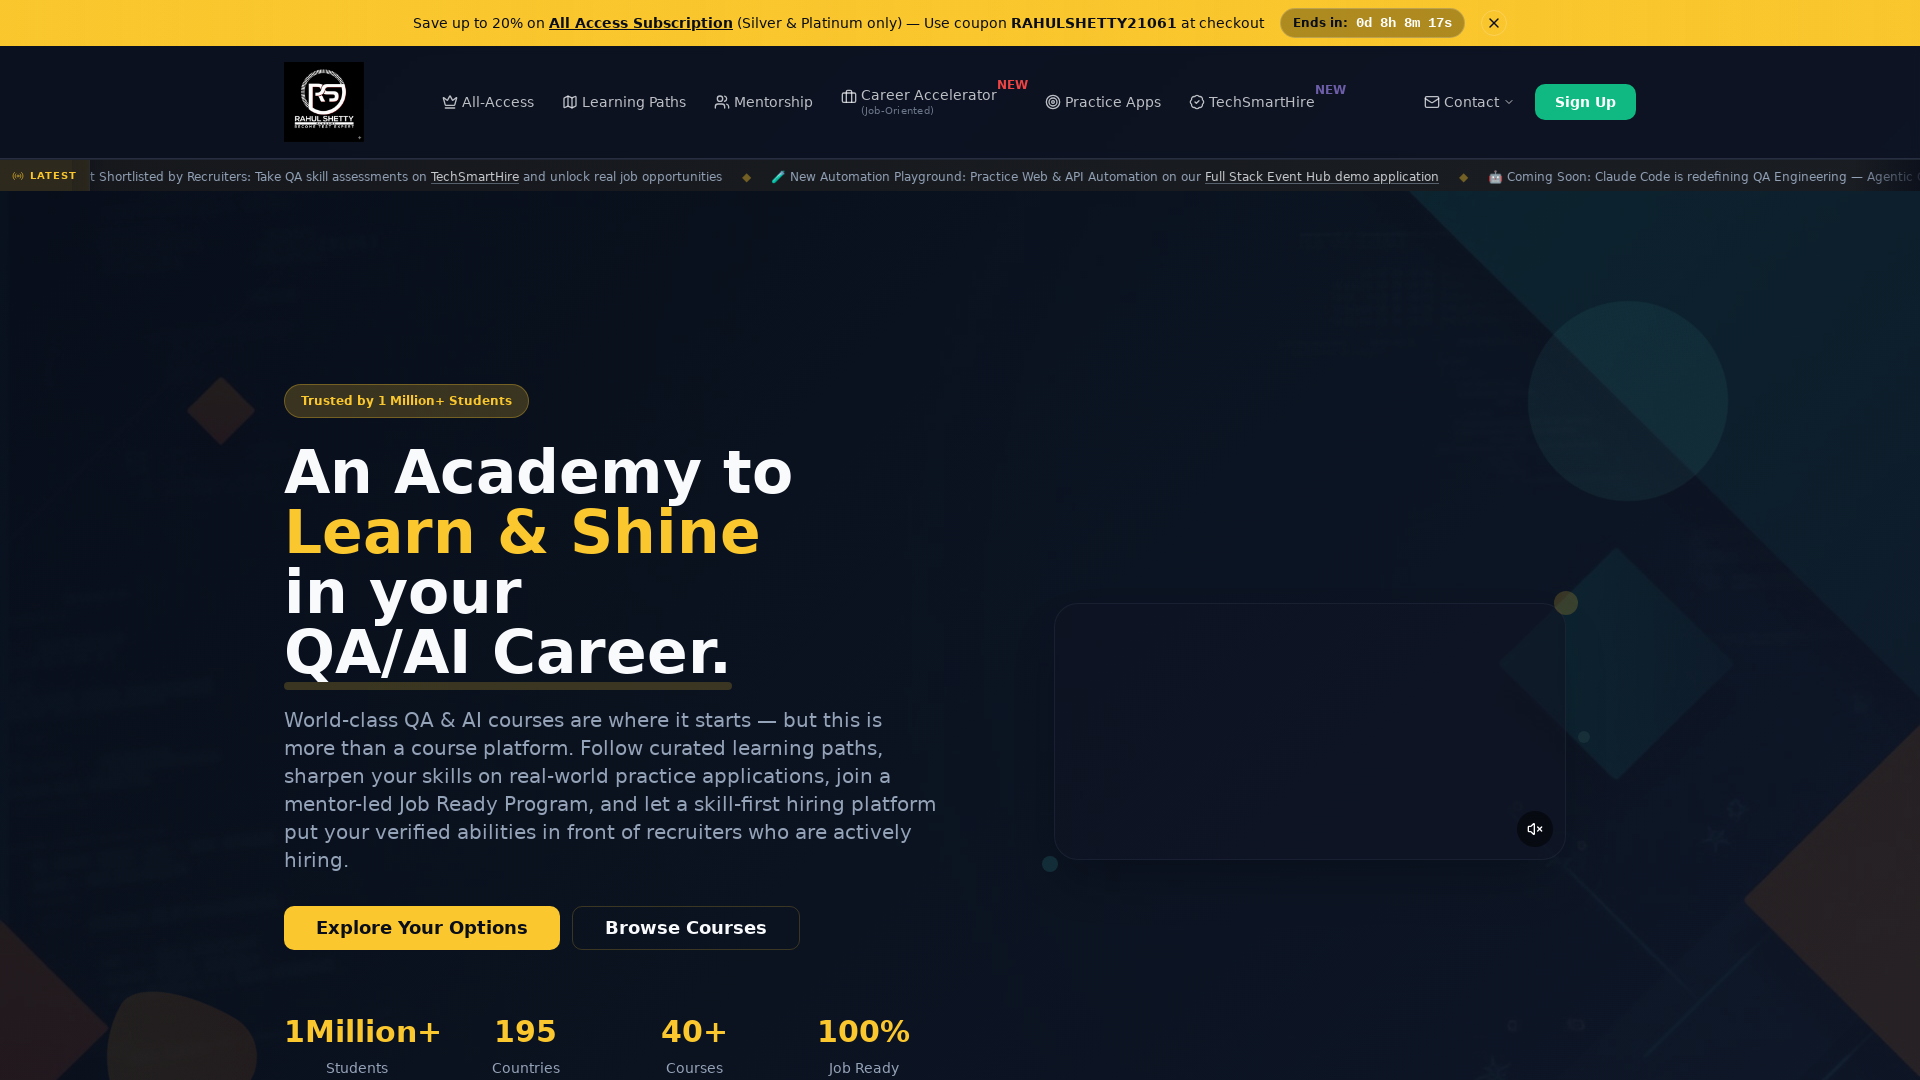

Retrieved current URL: https://rahulshettyacademy.com/
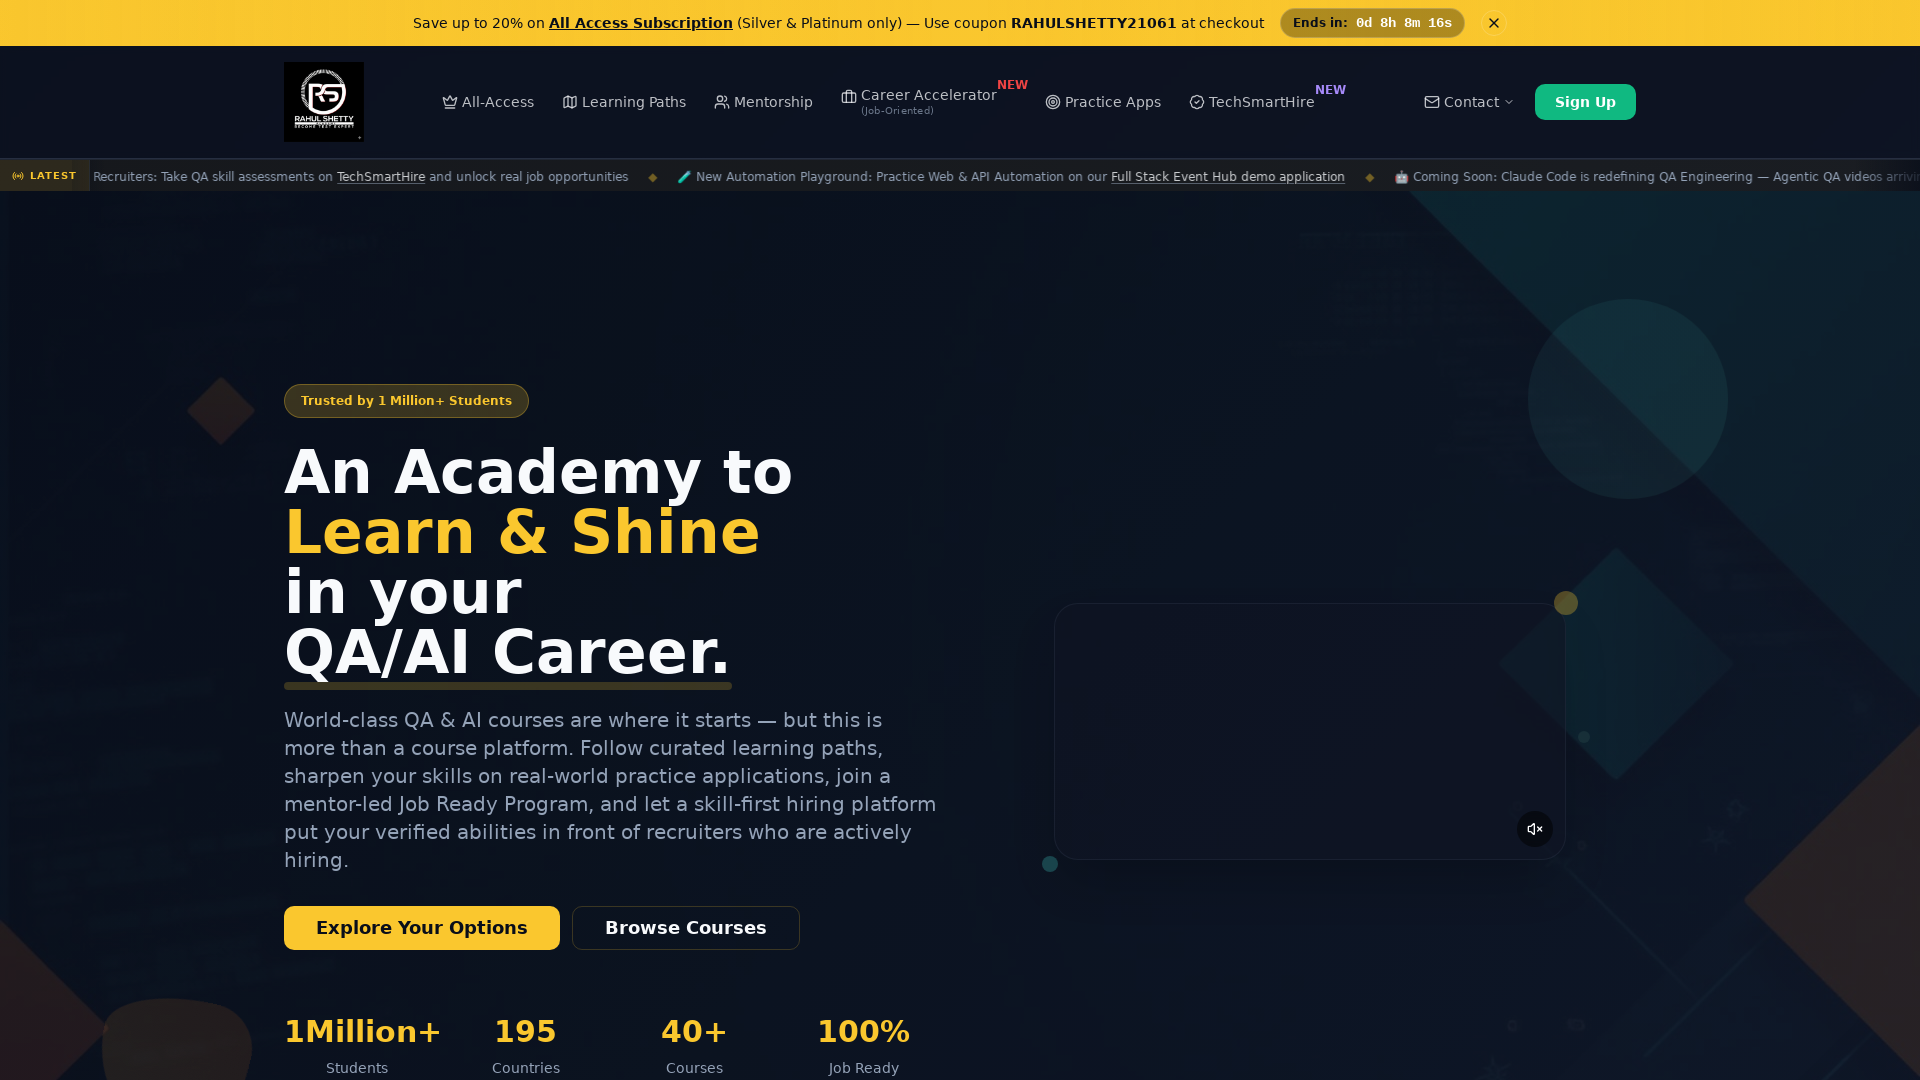

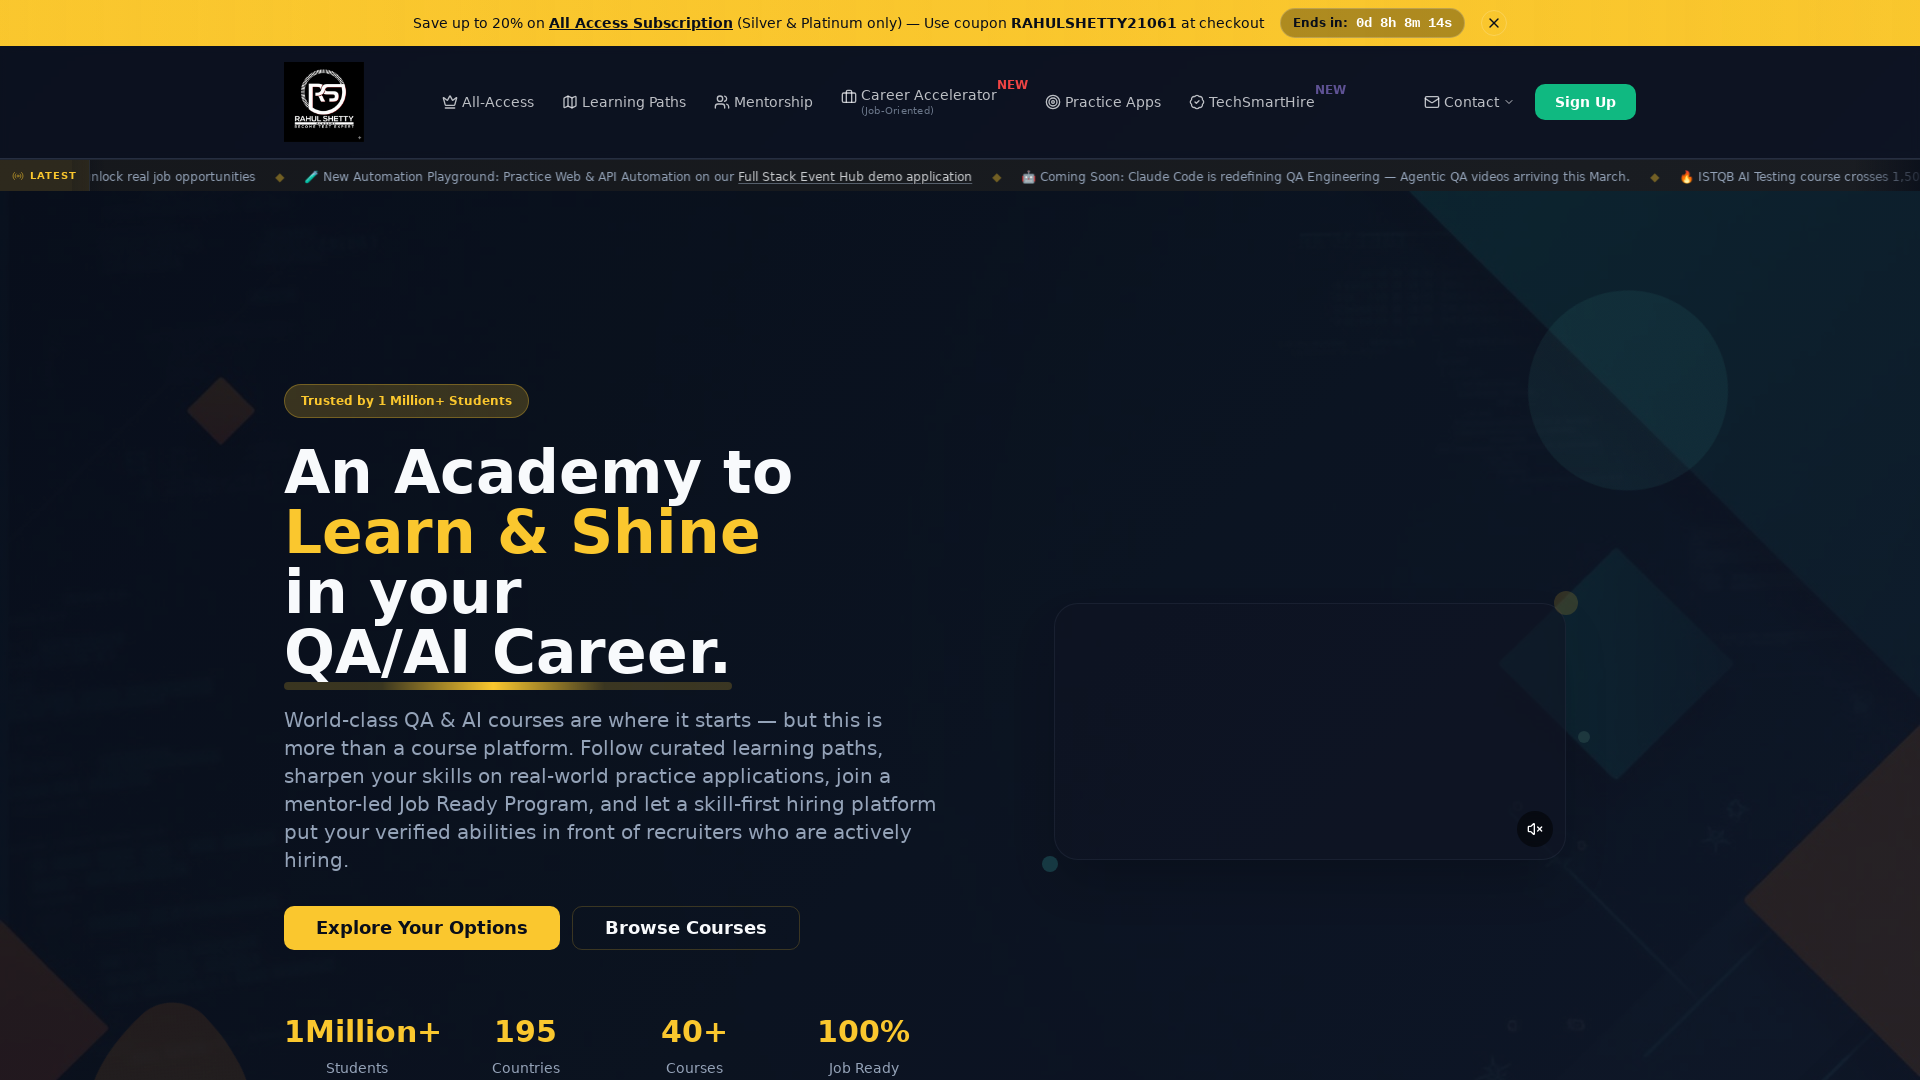